Tests the add/remove elements functionality by clicking the "Add Element" button multiple times to create delete buttons, verifying the count, and then removing one element to confirm the count decreases.

Starting URL: http://the-internet.herokuapp.com/add_remove_elements/

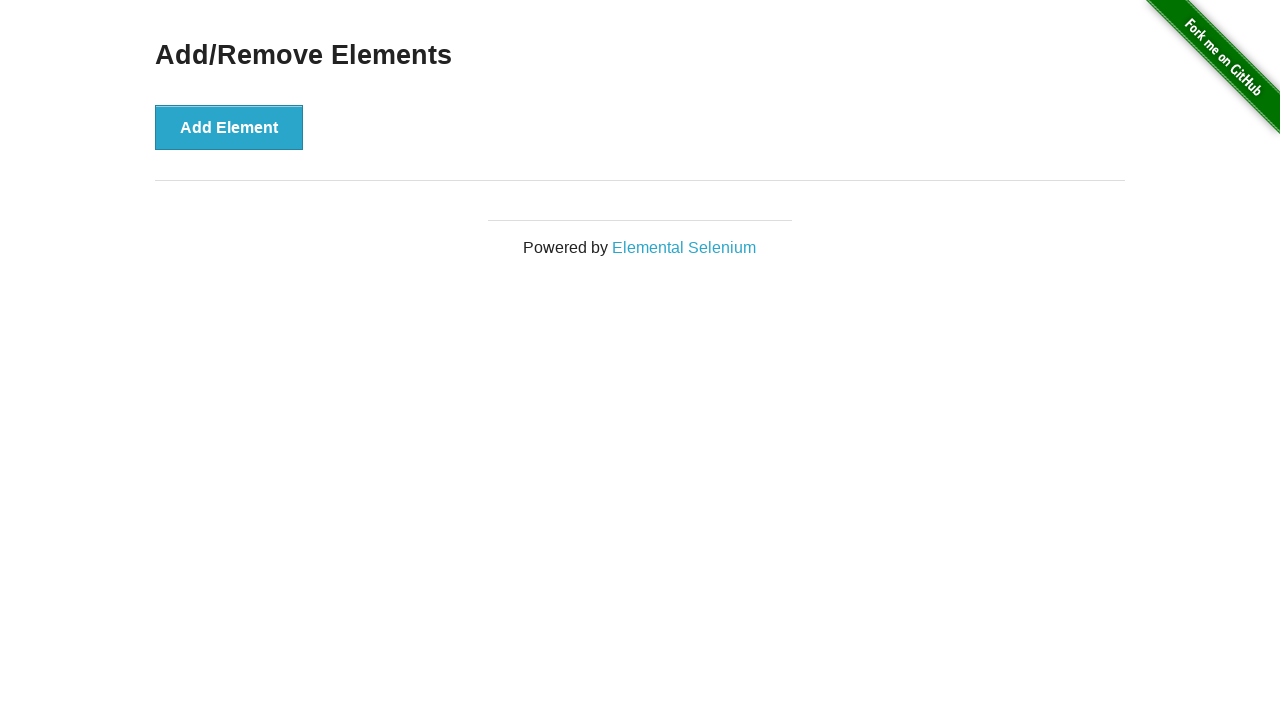

Clicked 'Add Element' button to add first delete button at (229, 127) on xpath=//*[text()='Add Element']
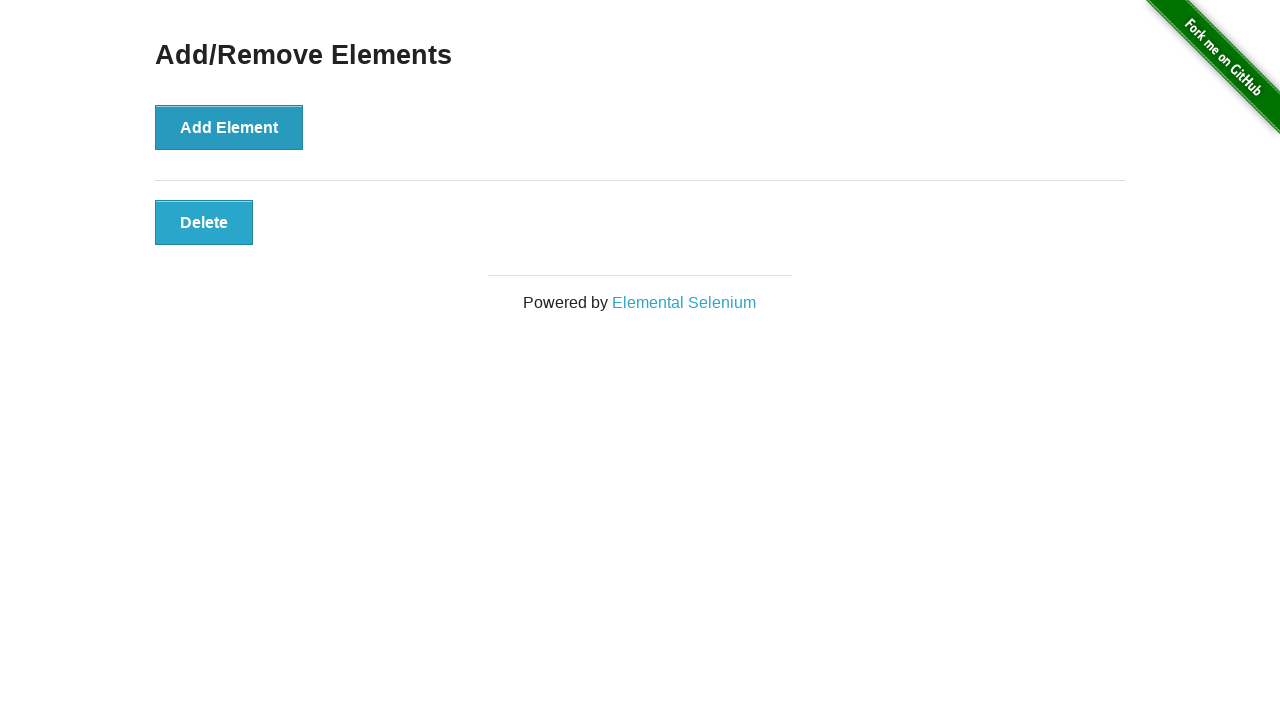

Located delete buttons on page
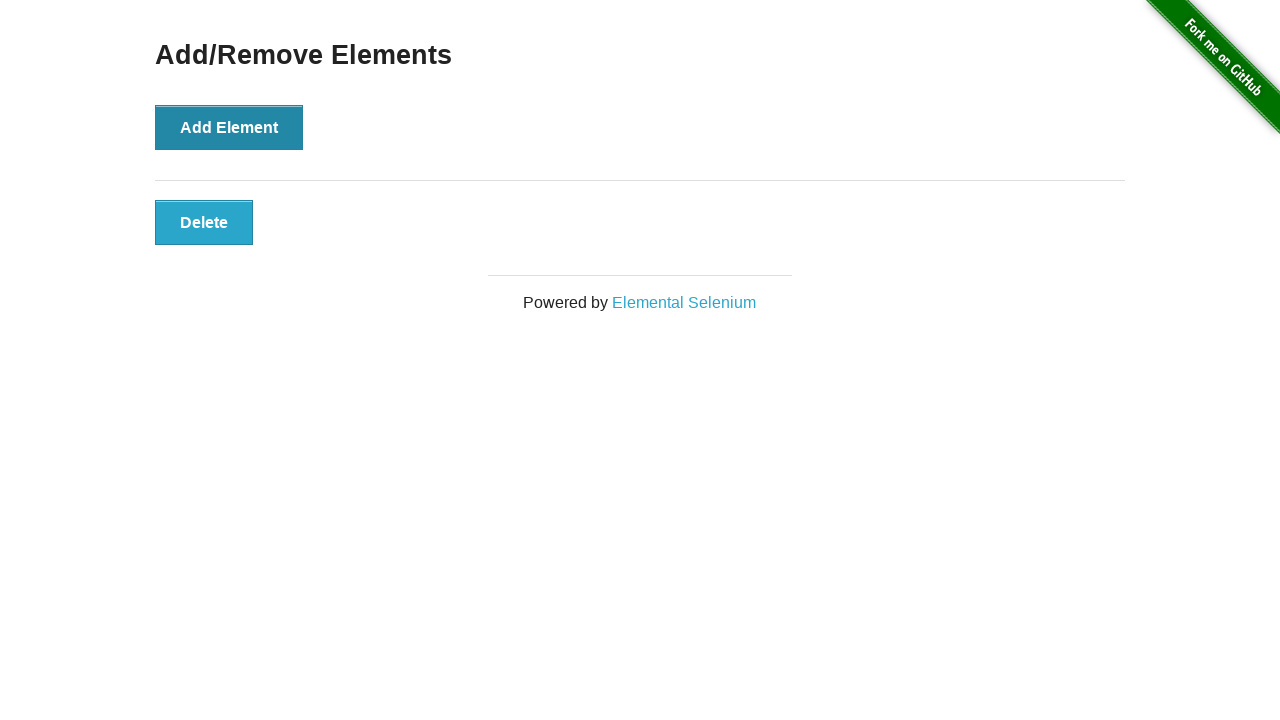

Verified exactly one delete button exists
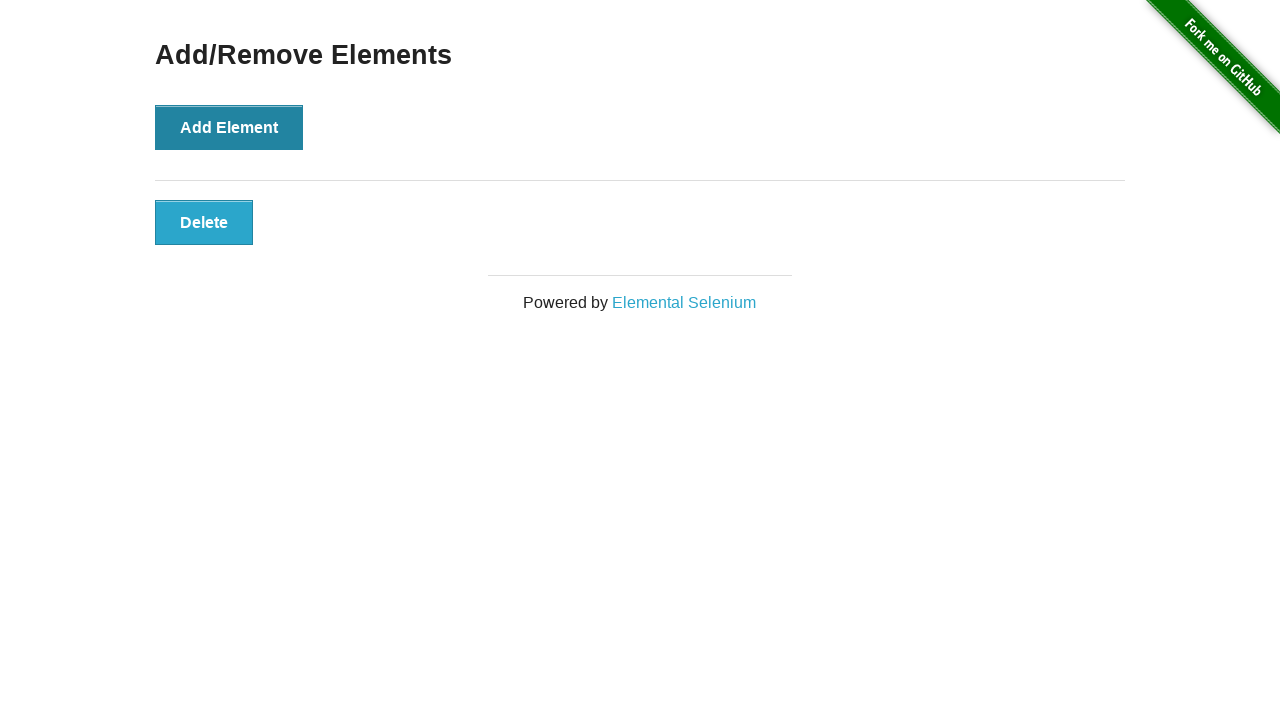

Clicked 'Add Element' button to add second delete button at (229, 127) on xpath=//*[text()='Add Element']
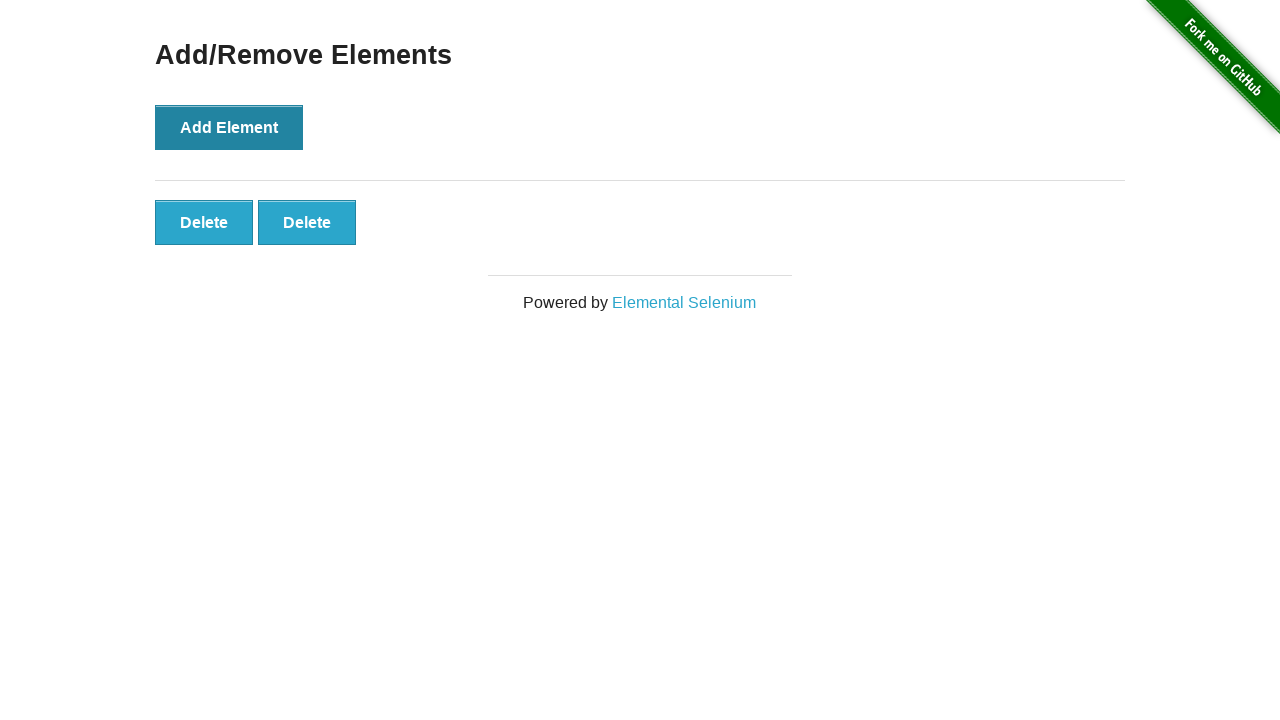

Located delete buttons on page
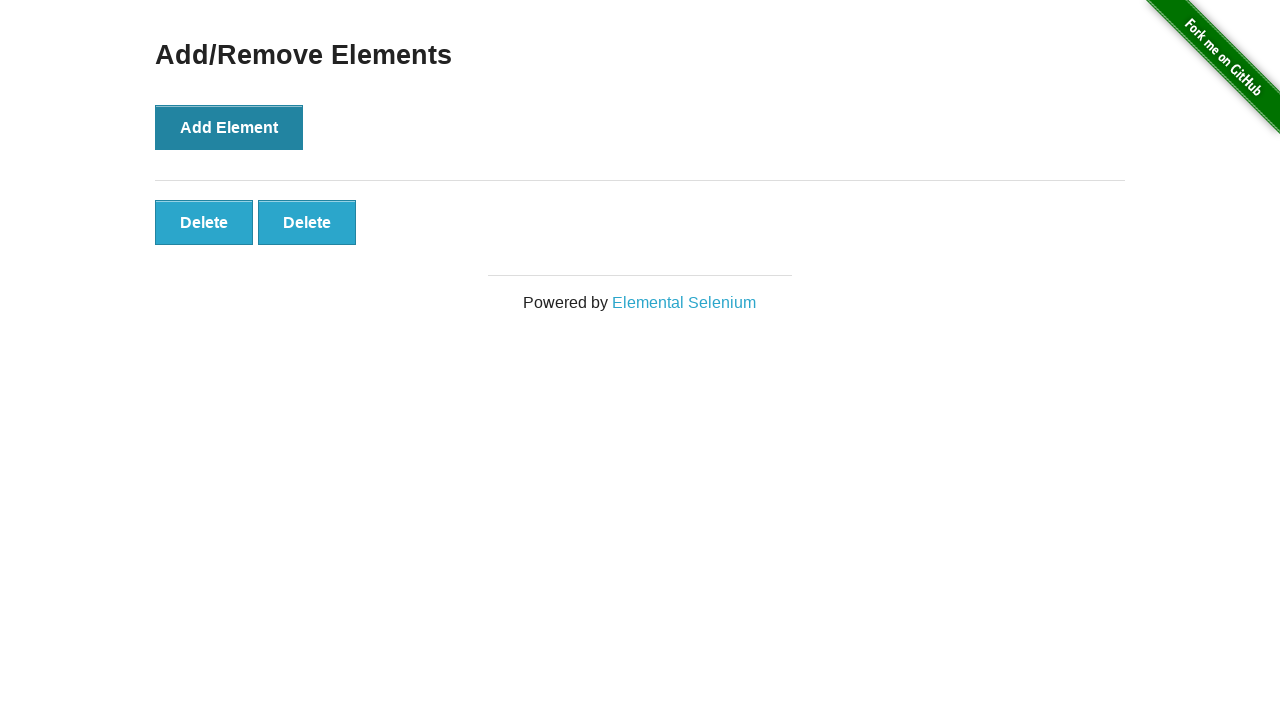

Verified exactly two delete buttons exist
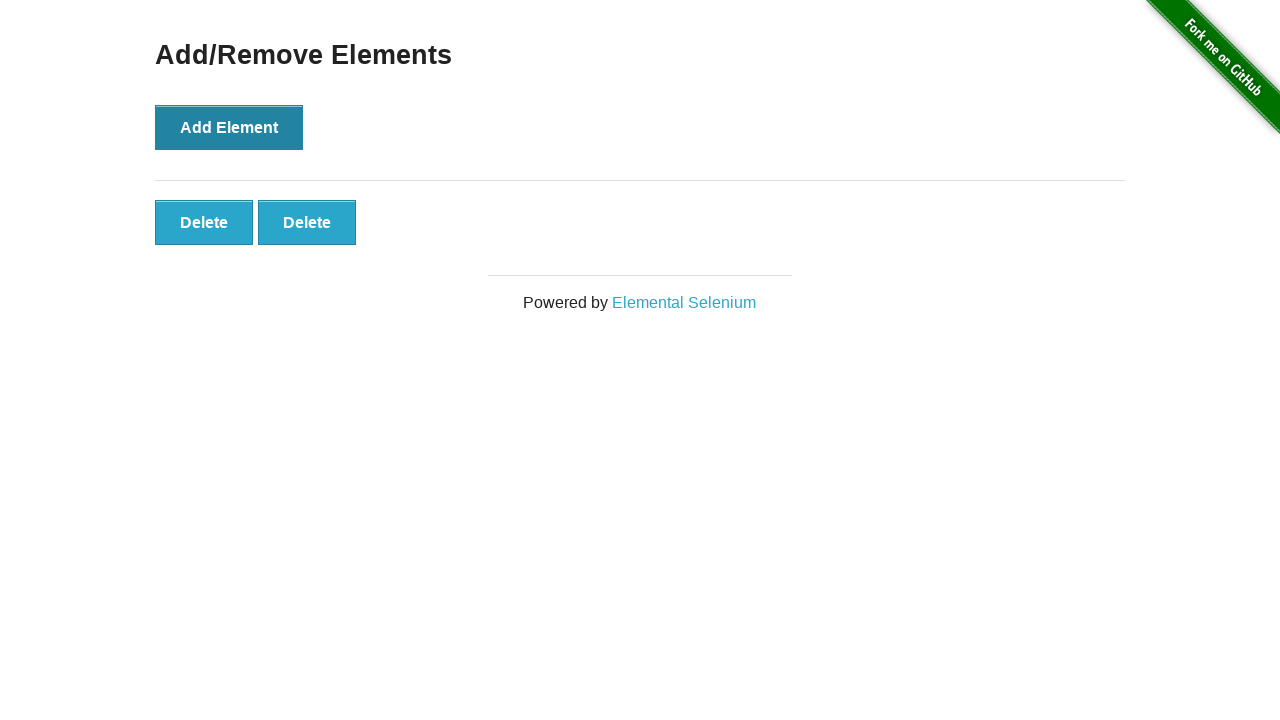

Clicked the second delete button to remove an element at (307, 222) on xpath=//*[text()='Delete'] >> nth=1
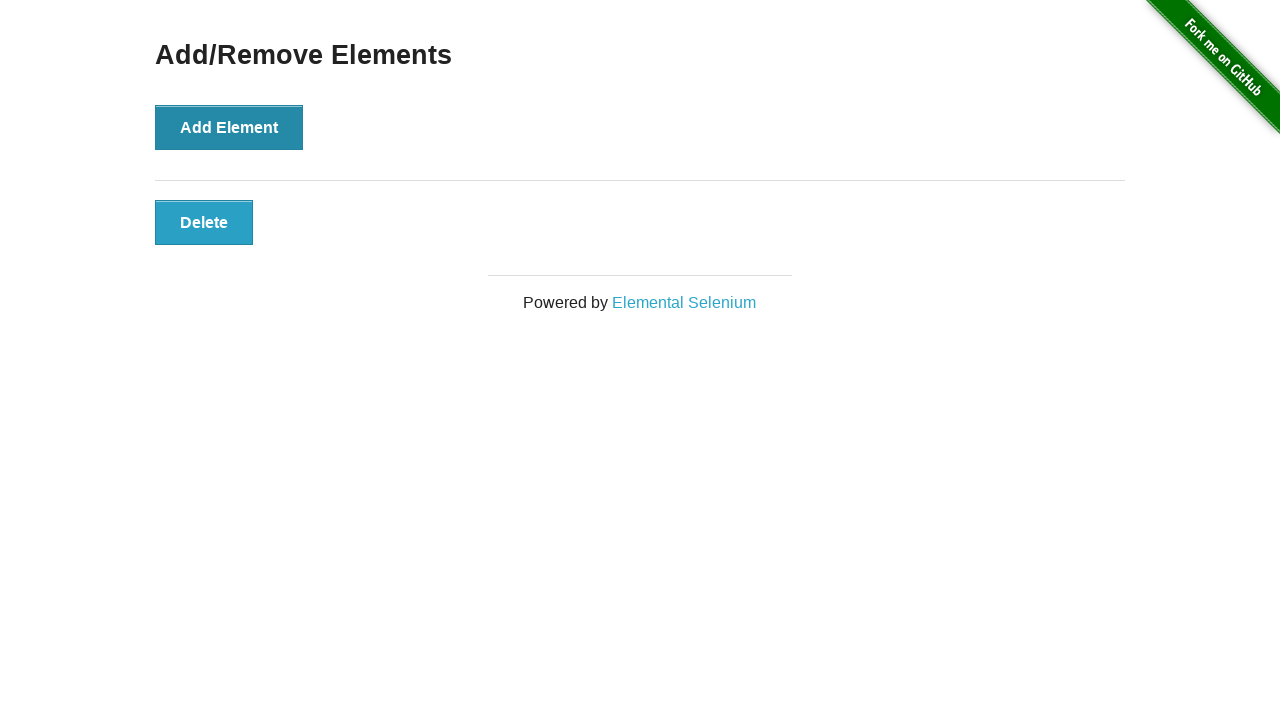

Located delete buttons on page
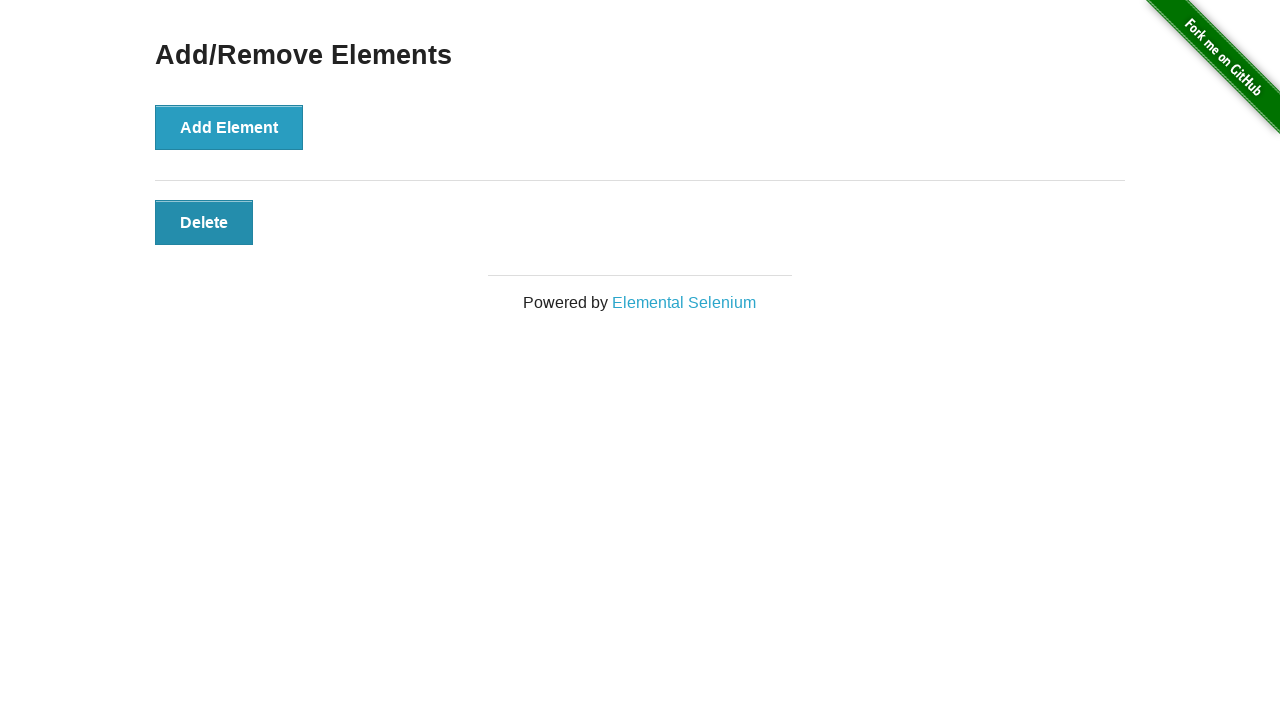

Verified exactly one delete button remains after removal
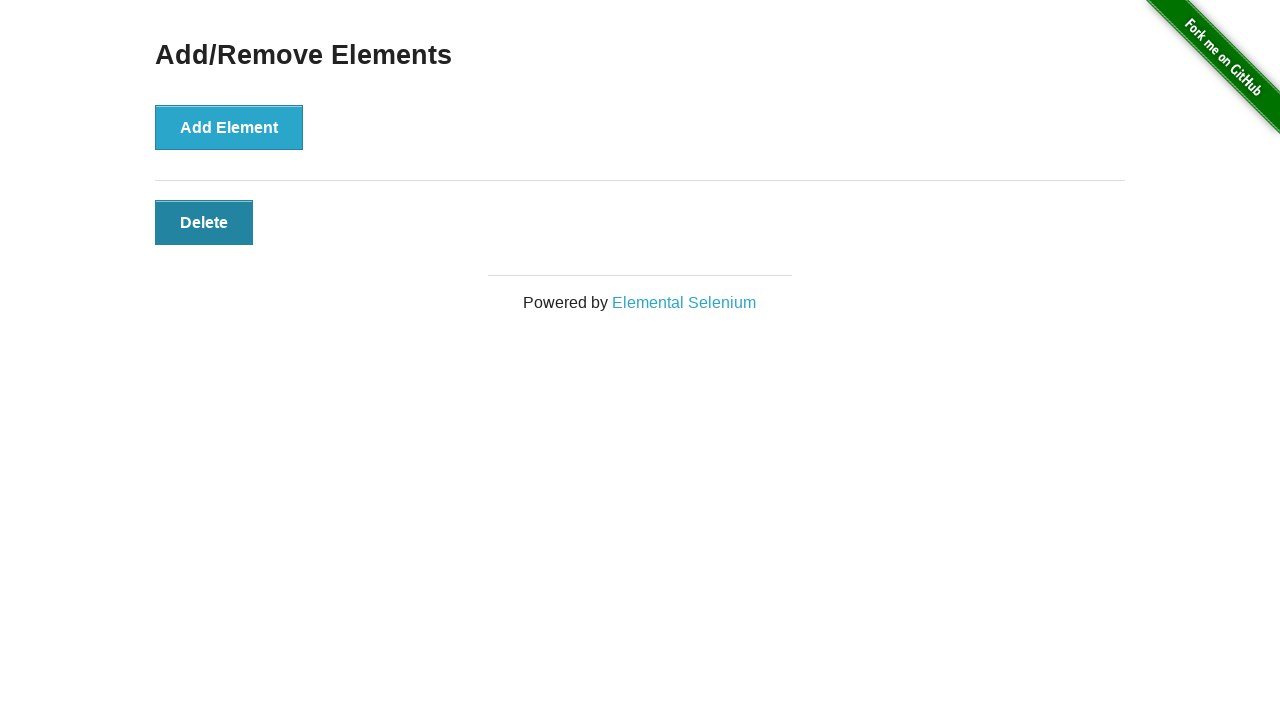

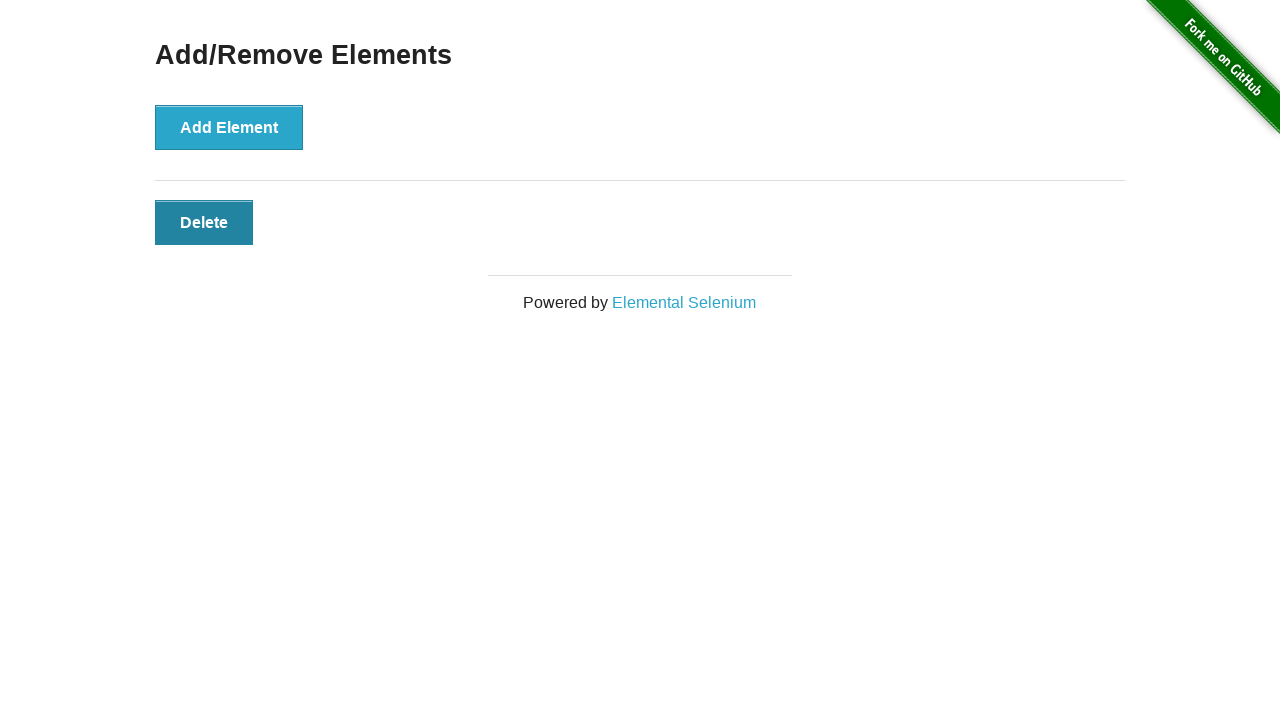